Navigates to the OrangeHRM demo site and verifies the page loads by getting the title

Starting URL: https://opensource-demo.orangehrmlive.com/

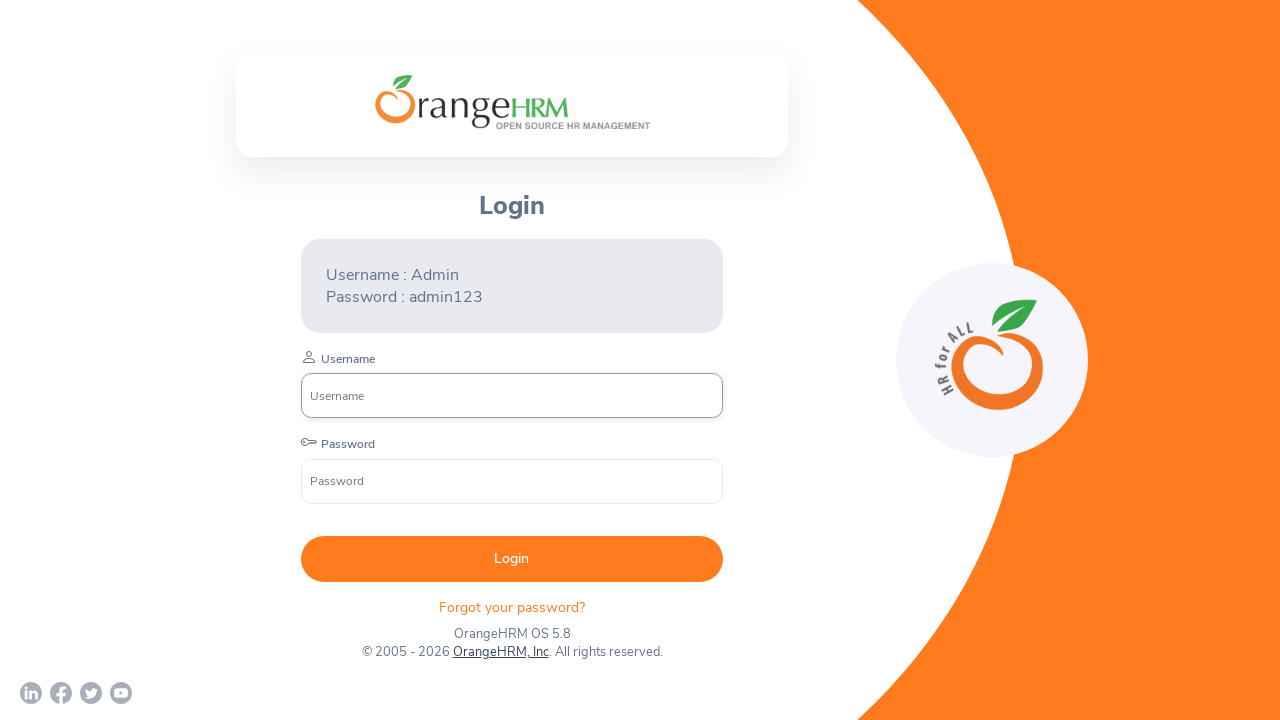

Retrieved page title from OrangeHRM demo site
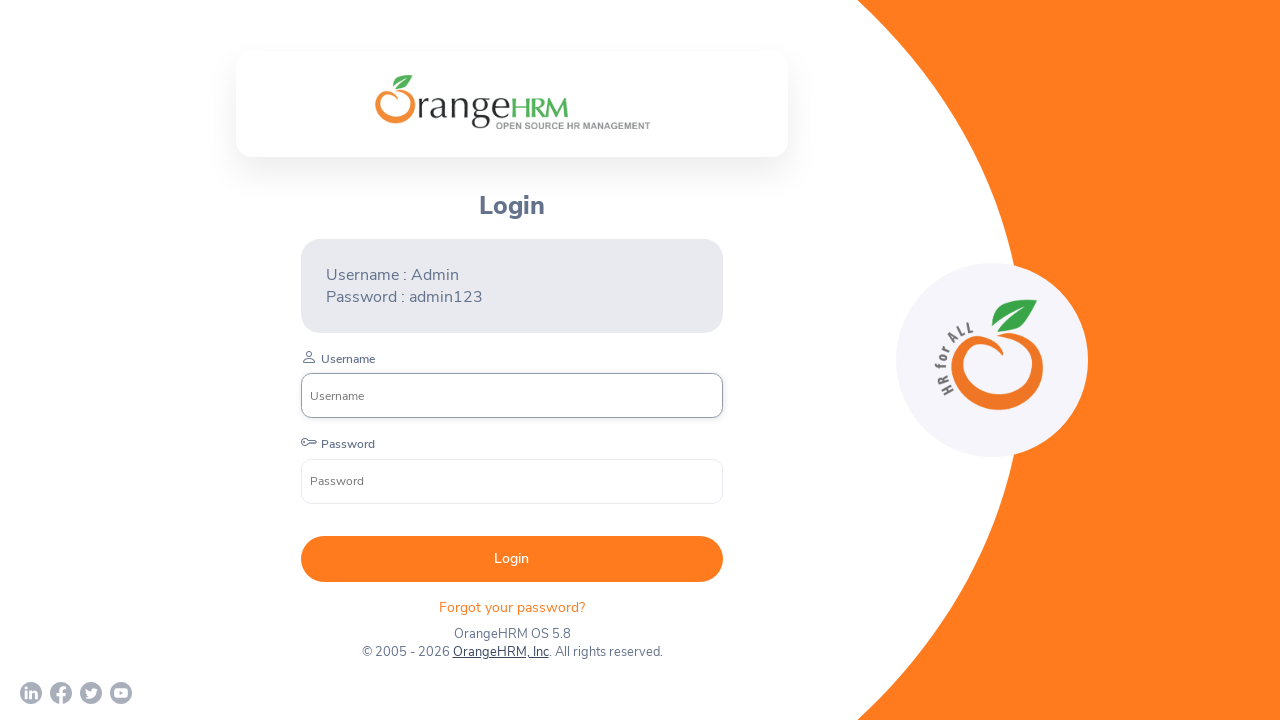

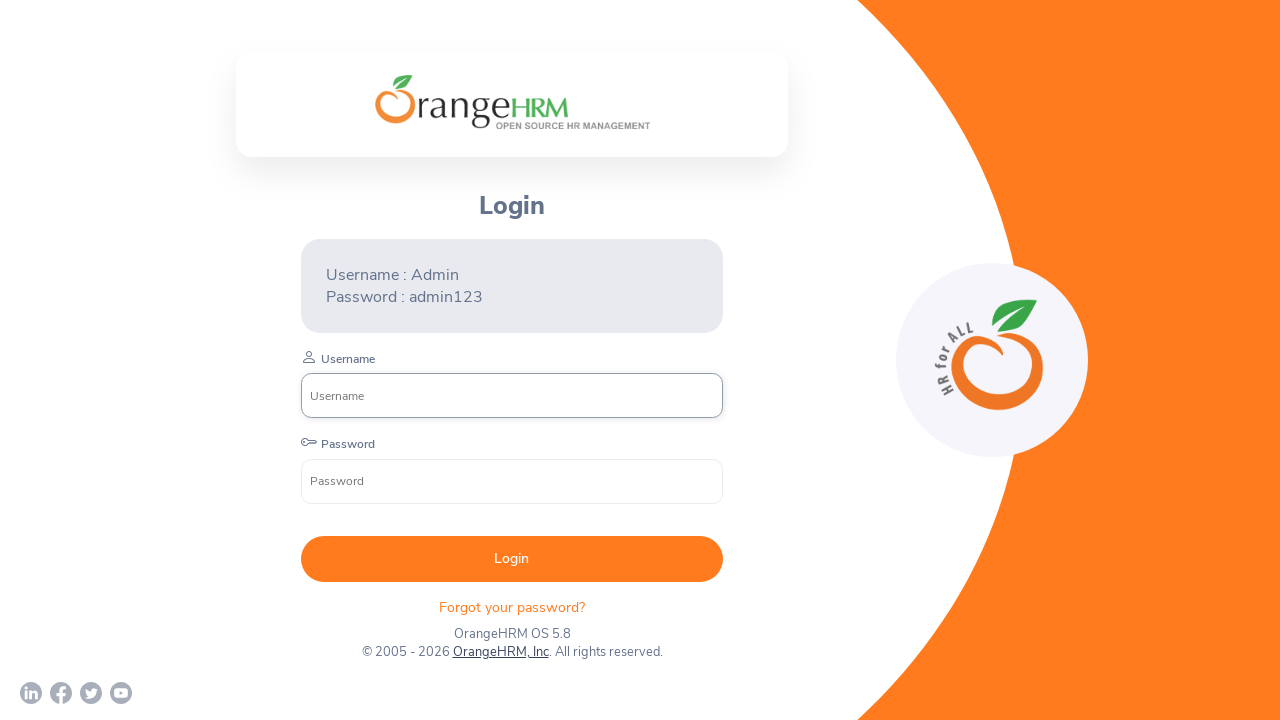